Tests keyboard events functionality by sending text and pressing Enter key, then verifies the page heading is displayed.

Starting URL: https://training-support.net/webelements/keyboard-events

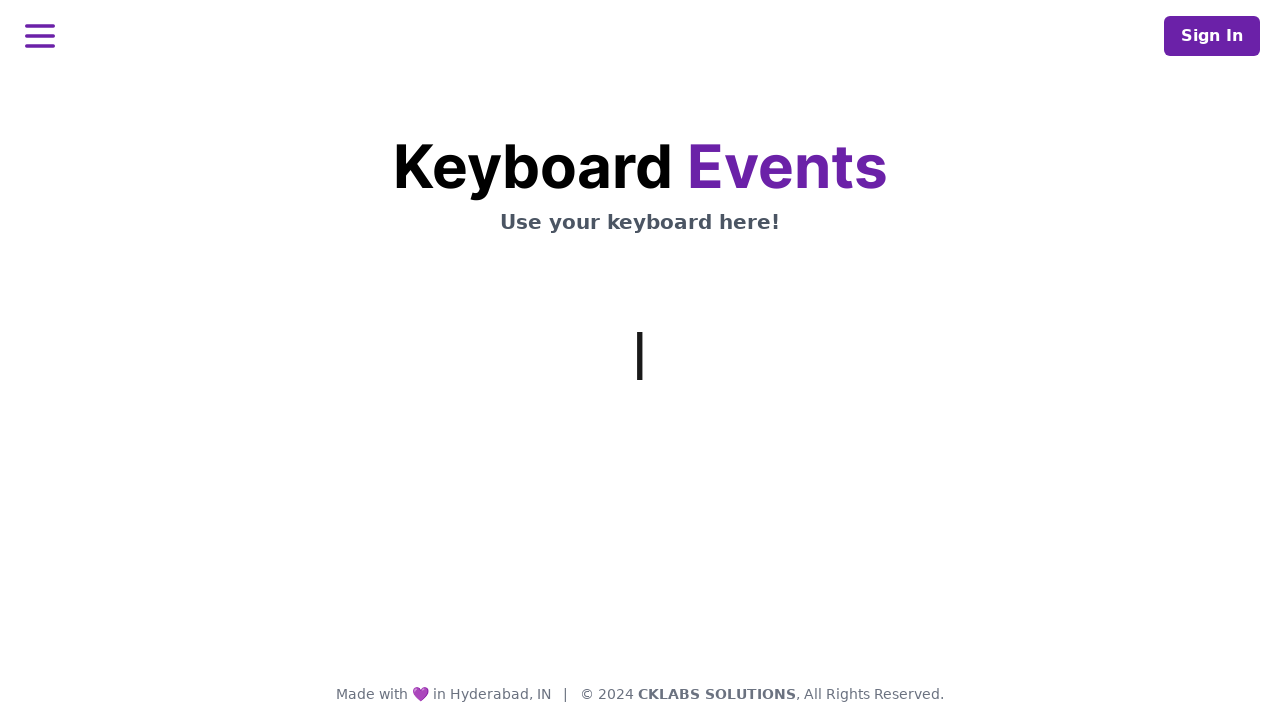

Typed 'This is coming from Selenium' into the keyboard input field
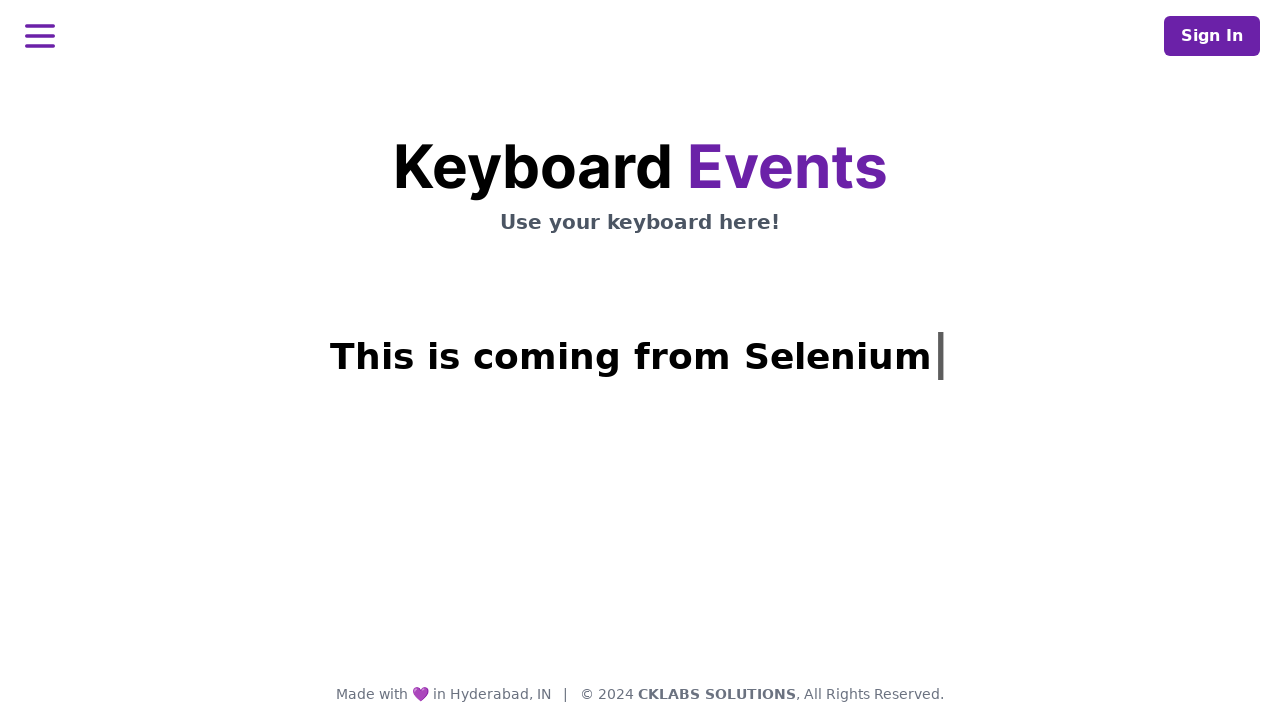

Pressed Enter key to submit keyboard input
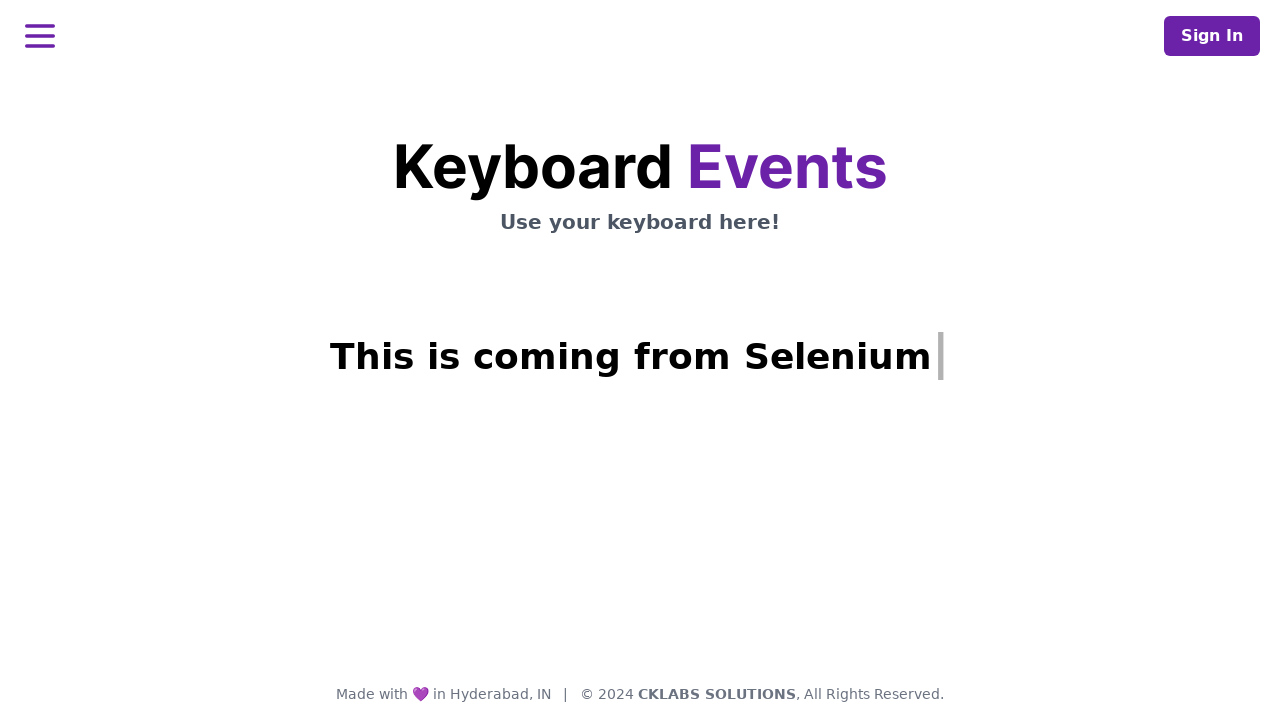

Verified page heading (h1.mt-3) is displayed
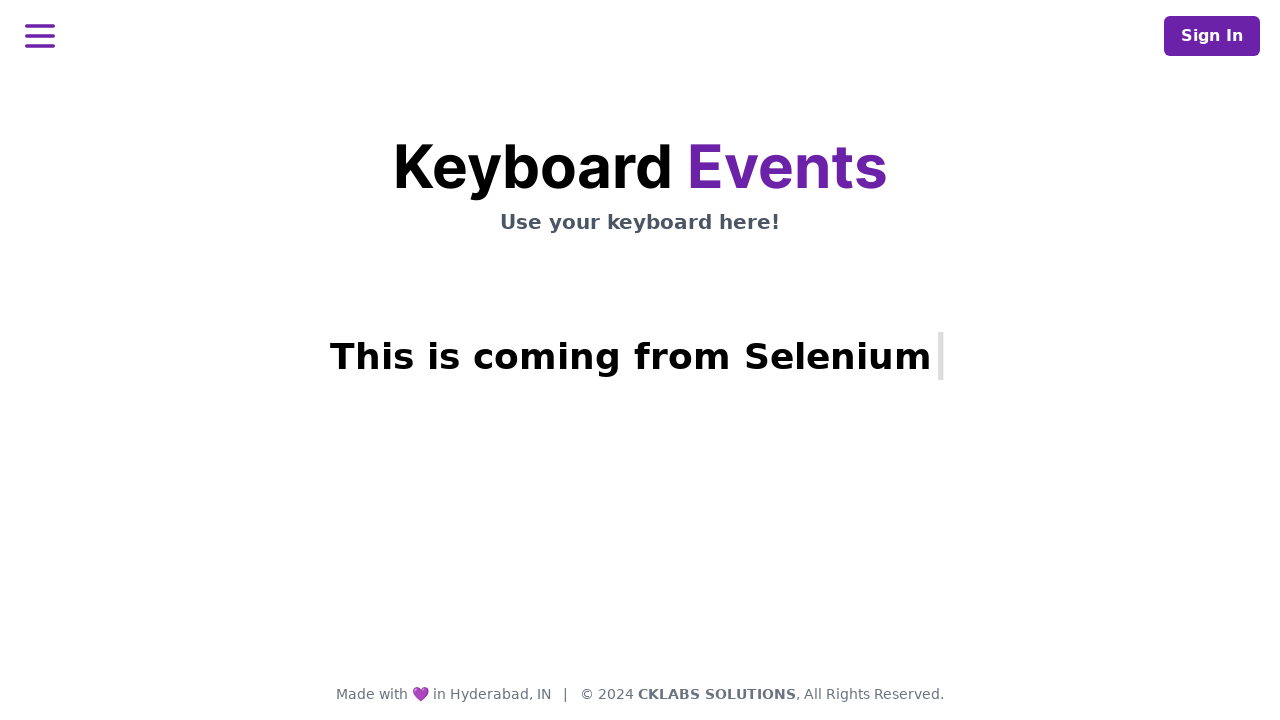

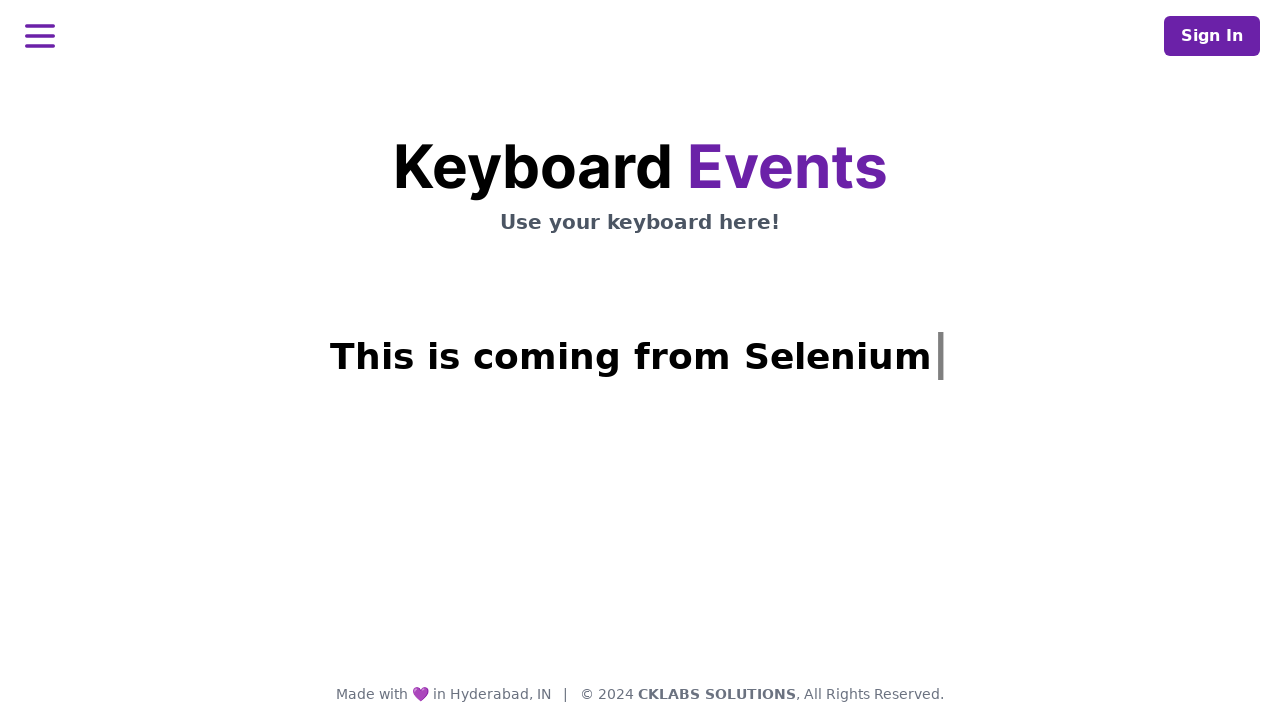